Tests visually highlighting an element on the page by temporarily changing its border style to a red dashed border, waiting 2 seconds, then reverting the style back to original.

Starting URL: http://the-internet.herokuapp.com/large

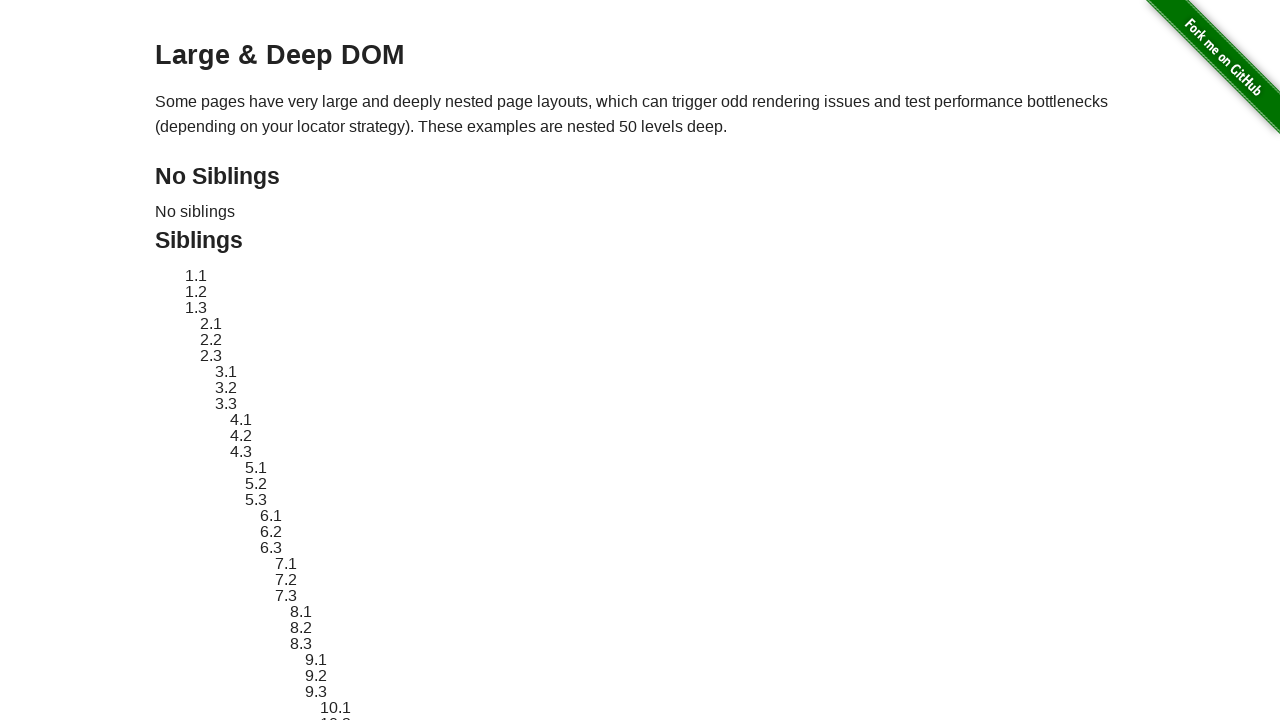

Located target element with ID sibling-2.3
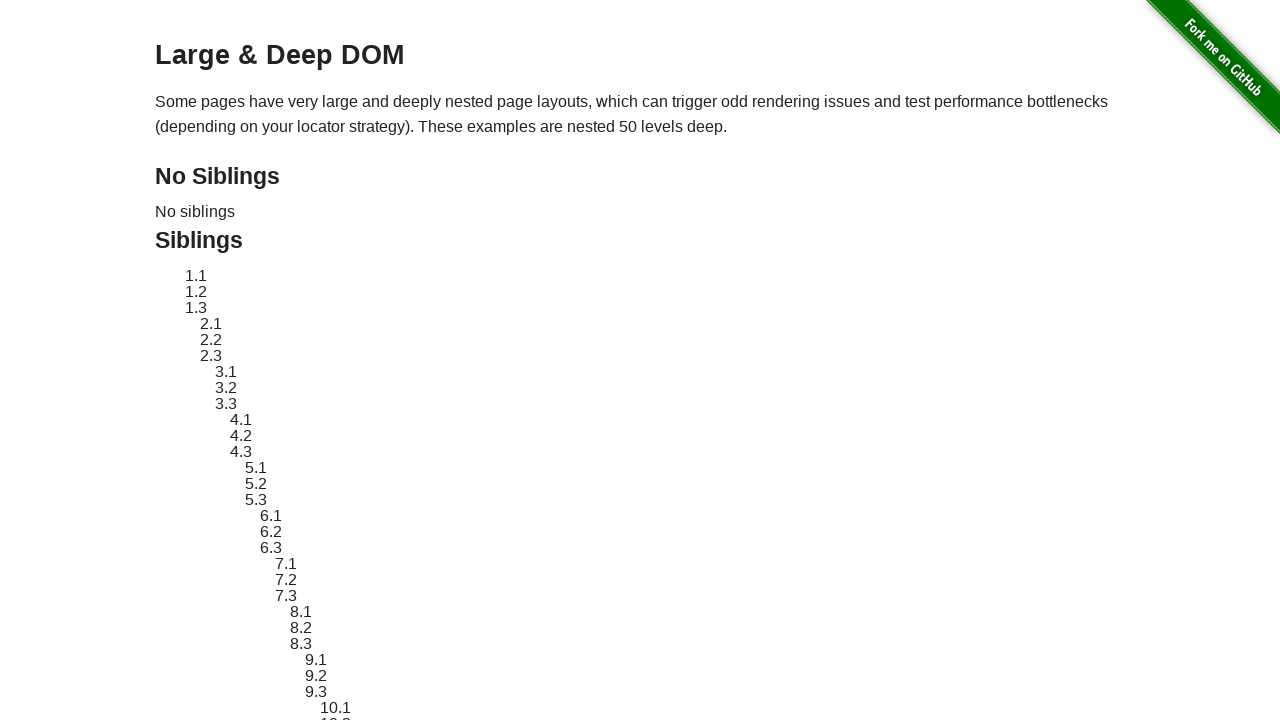

Retrieved original style attribute of target element
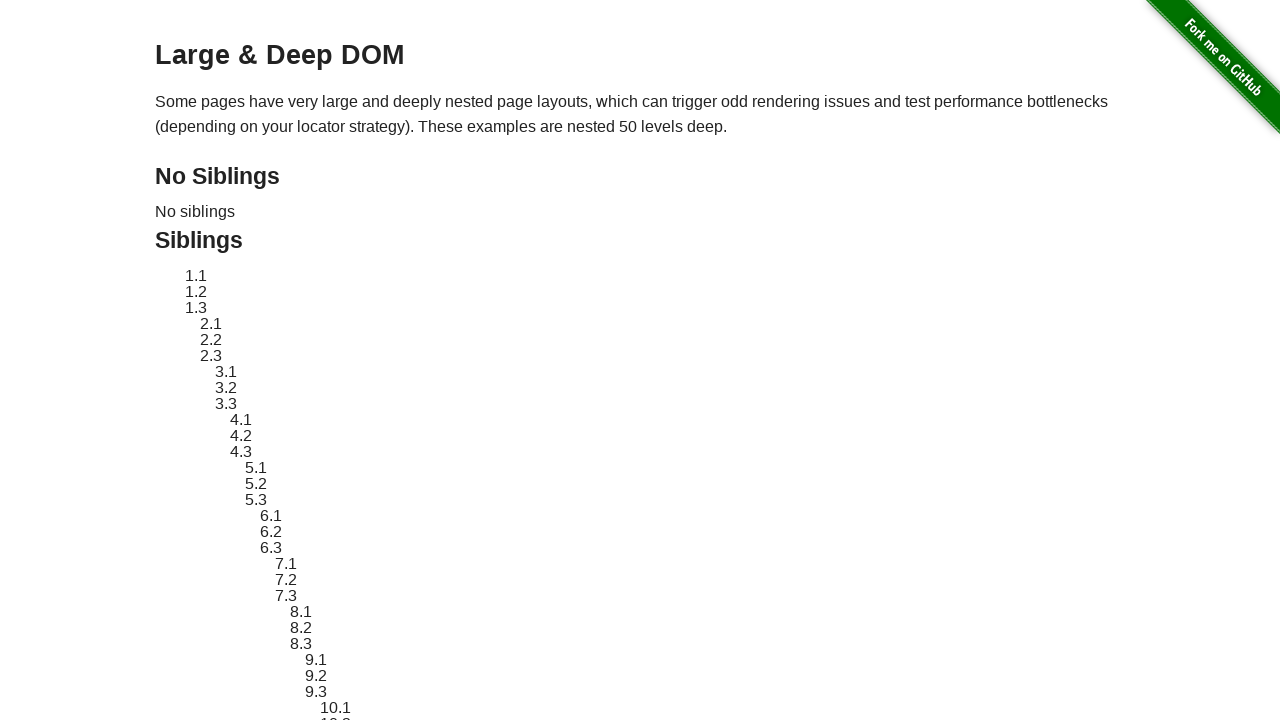

Applied red dashed border highlighting to target element
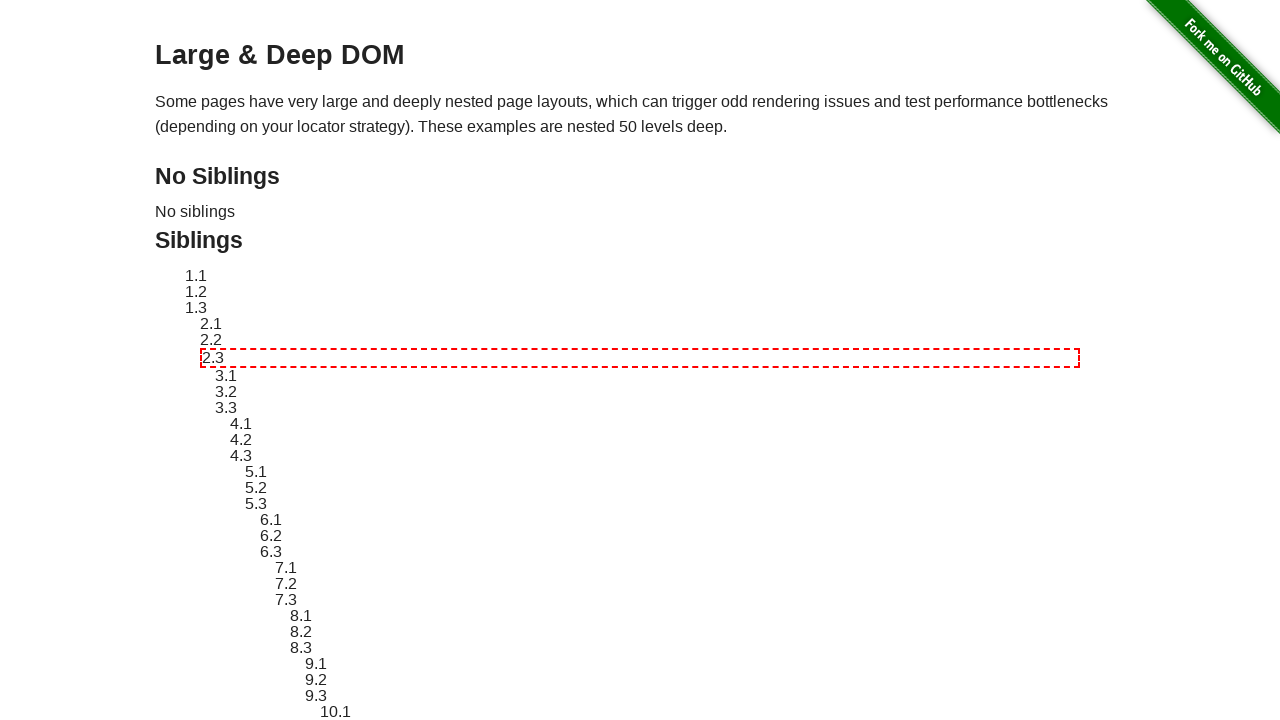

Waited 2 seconds for visual inspection of highlighted element
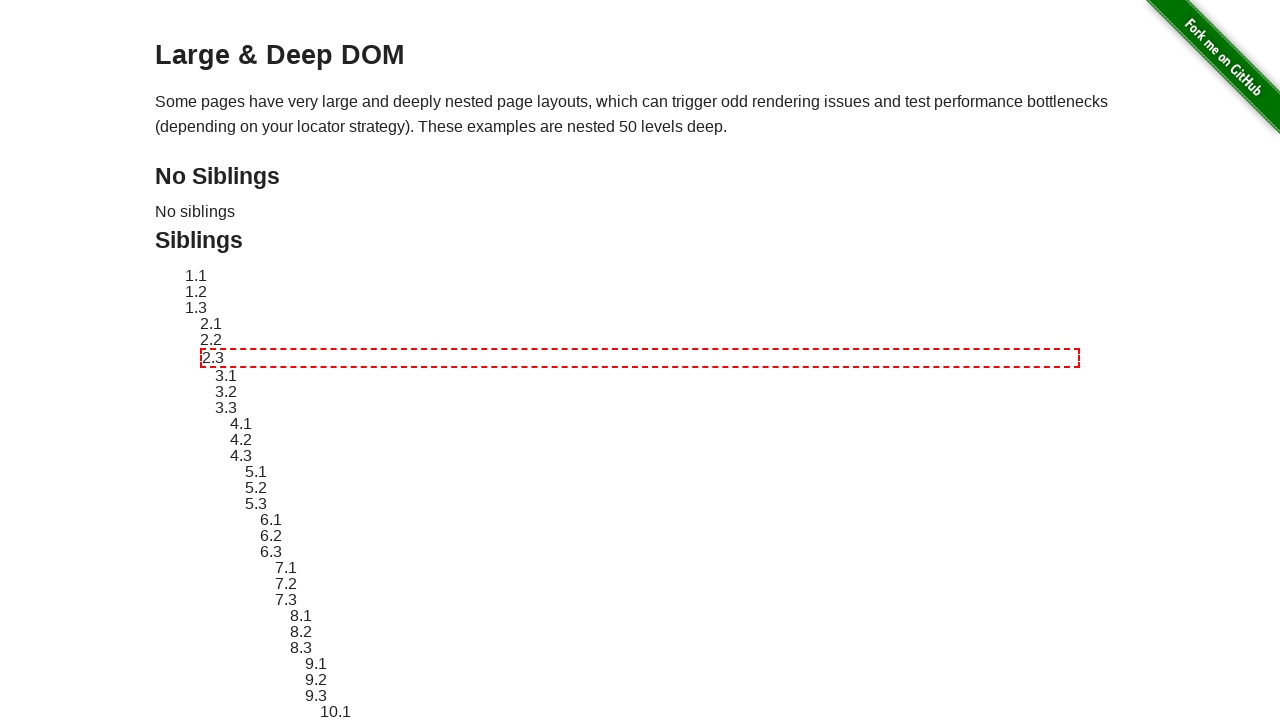

Reverted target element style back to original
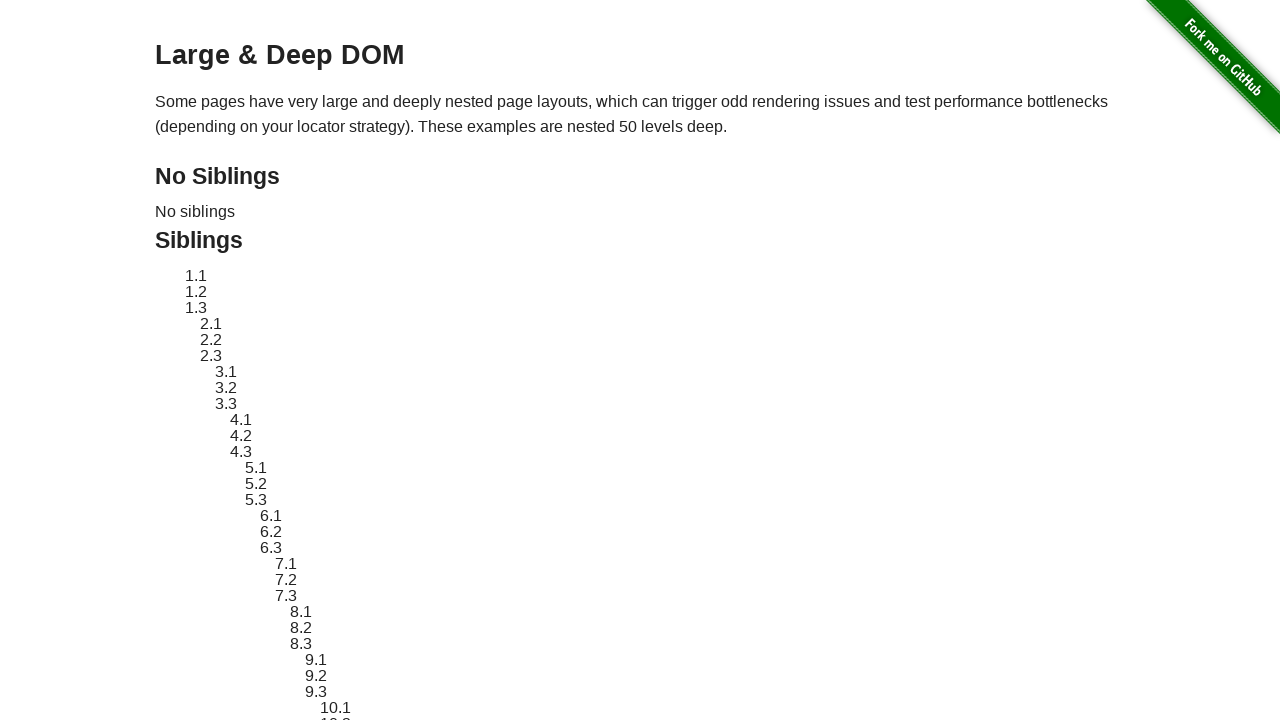

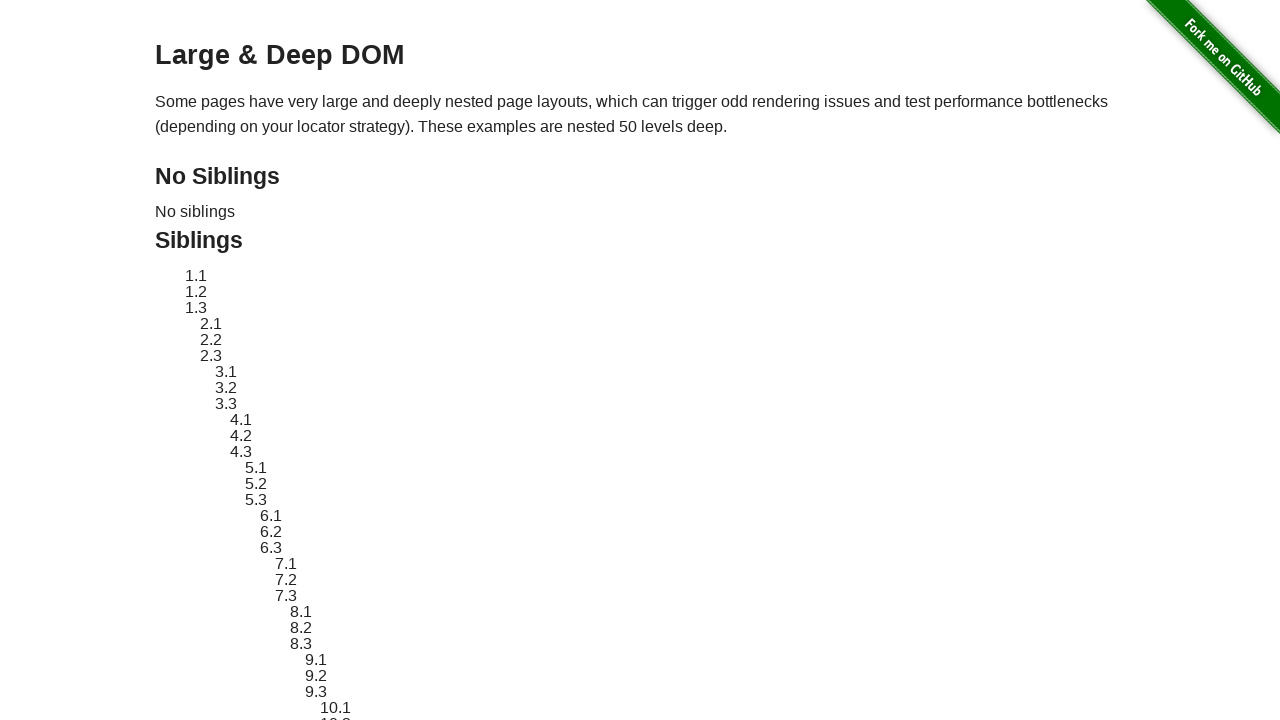